Tests JavaScript confirm dialog handling by clicking a button to trigger a confirm dialog, accepting it once, then triggering it again and dismissing it

Starting URL: https://v1.training-support.net/selenium/javascript-alerts

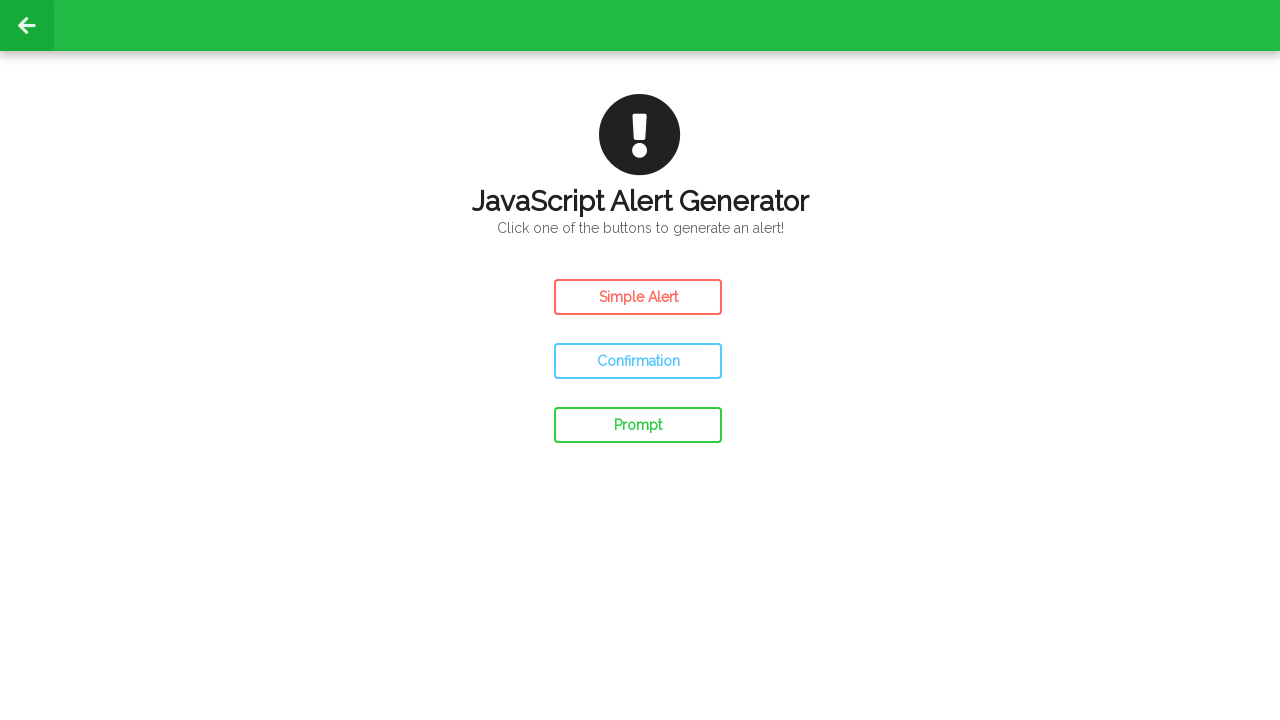

Clicked the confirm button to trigger first dialog at (638, 361) on xpath=/html/body/div[2]/div/div[3]/button
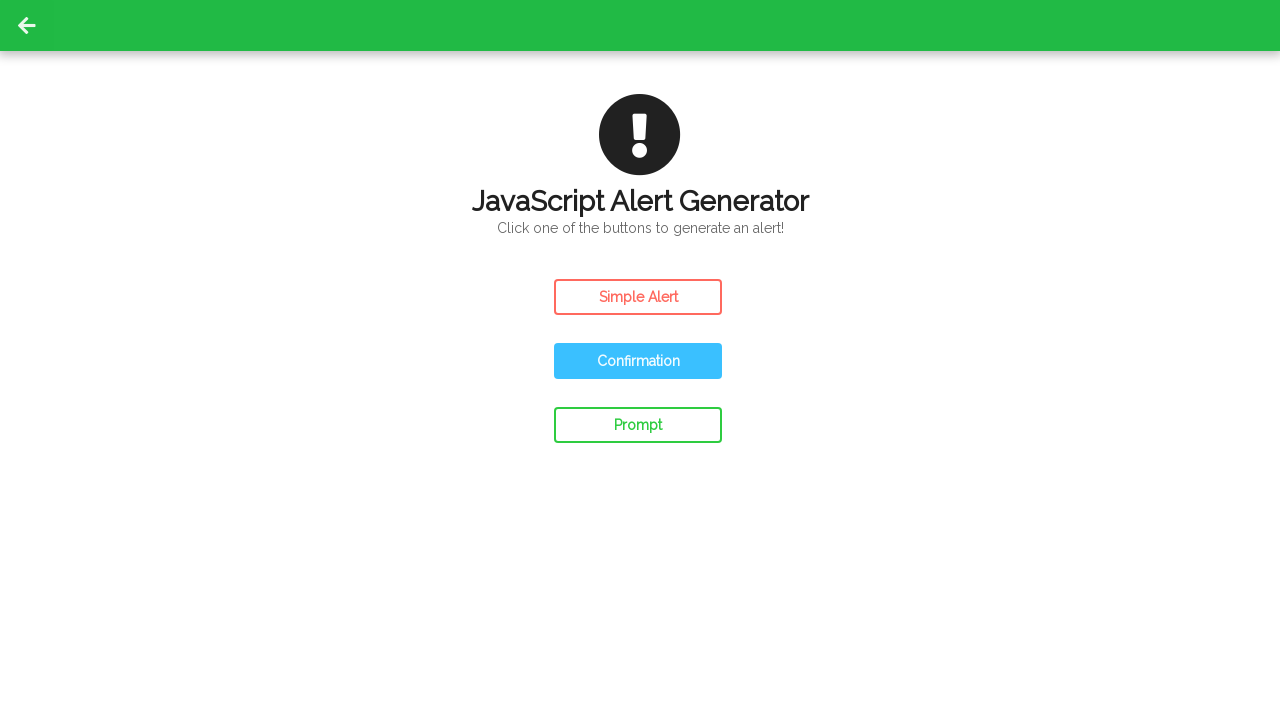

Set up dialog handler to accept the confirm dialog
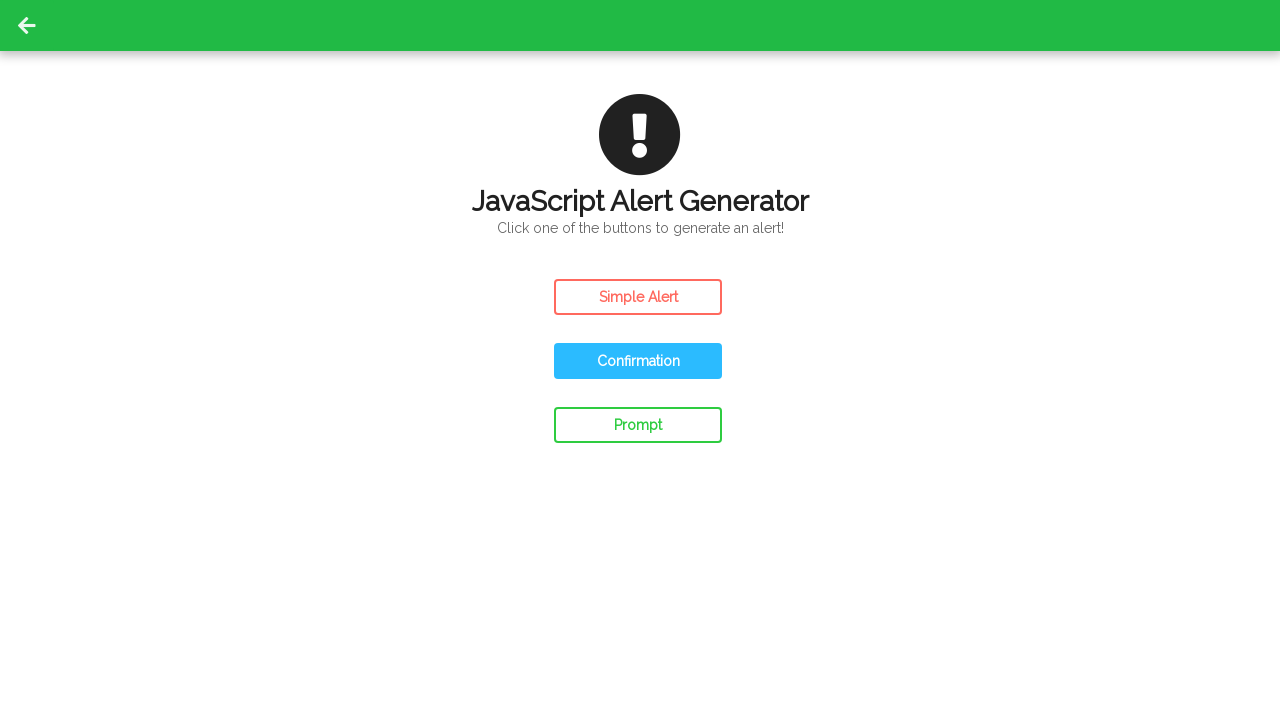

Waited 2 seconds for dialog to be processed after accepting
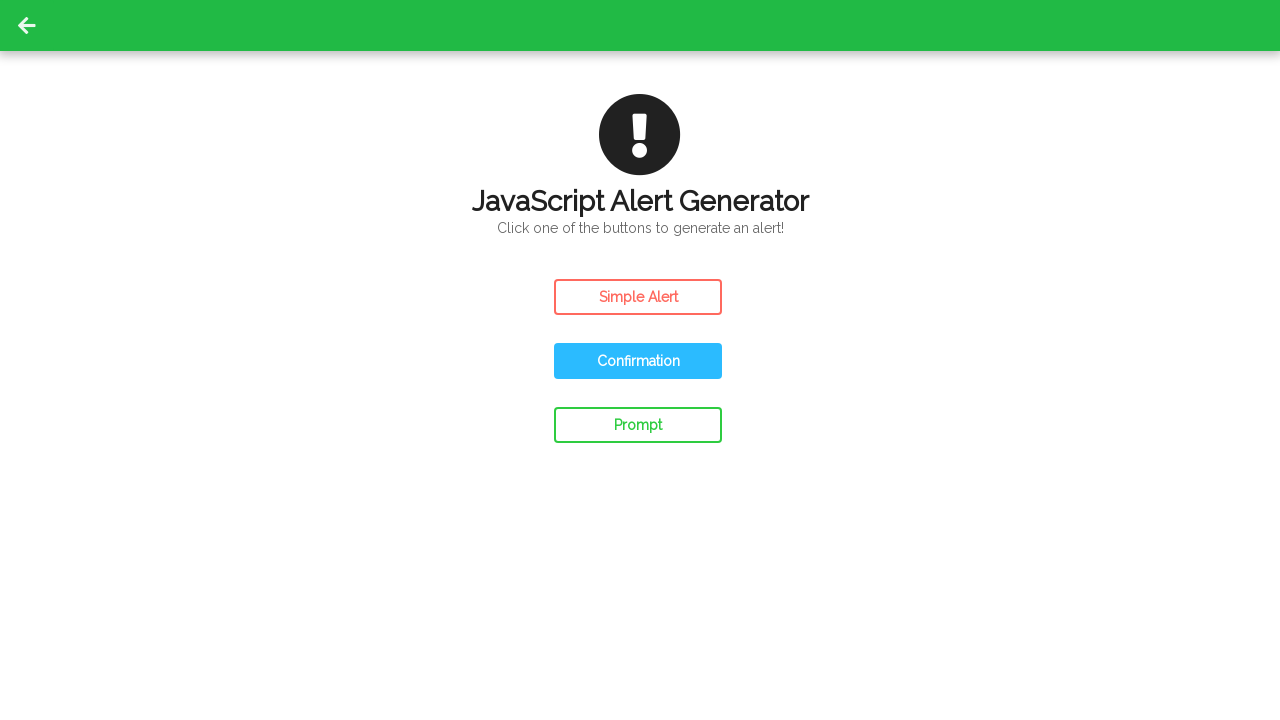

Clicked the confirm button to trigger second dialog at (638, 361) on xpath=/html/body/div[2]/div/div[3]/button
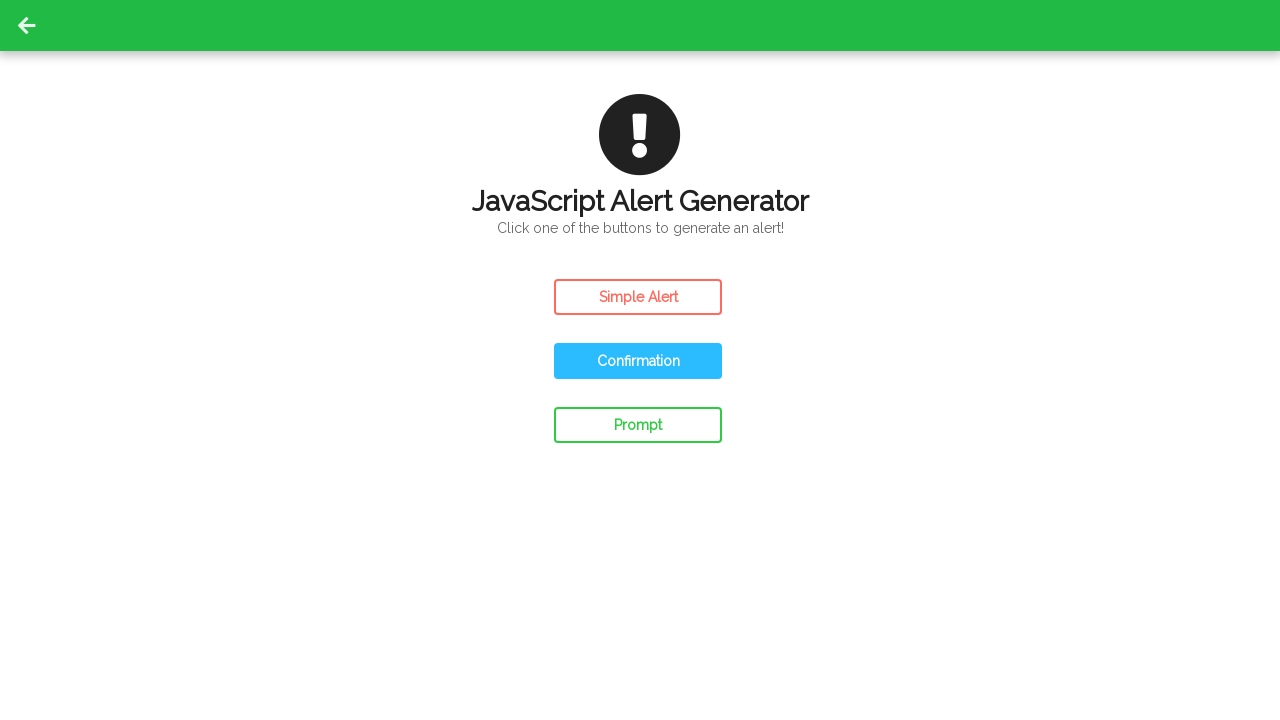

Updated dialog handler to dismiss the confirm dialog
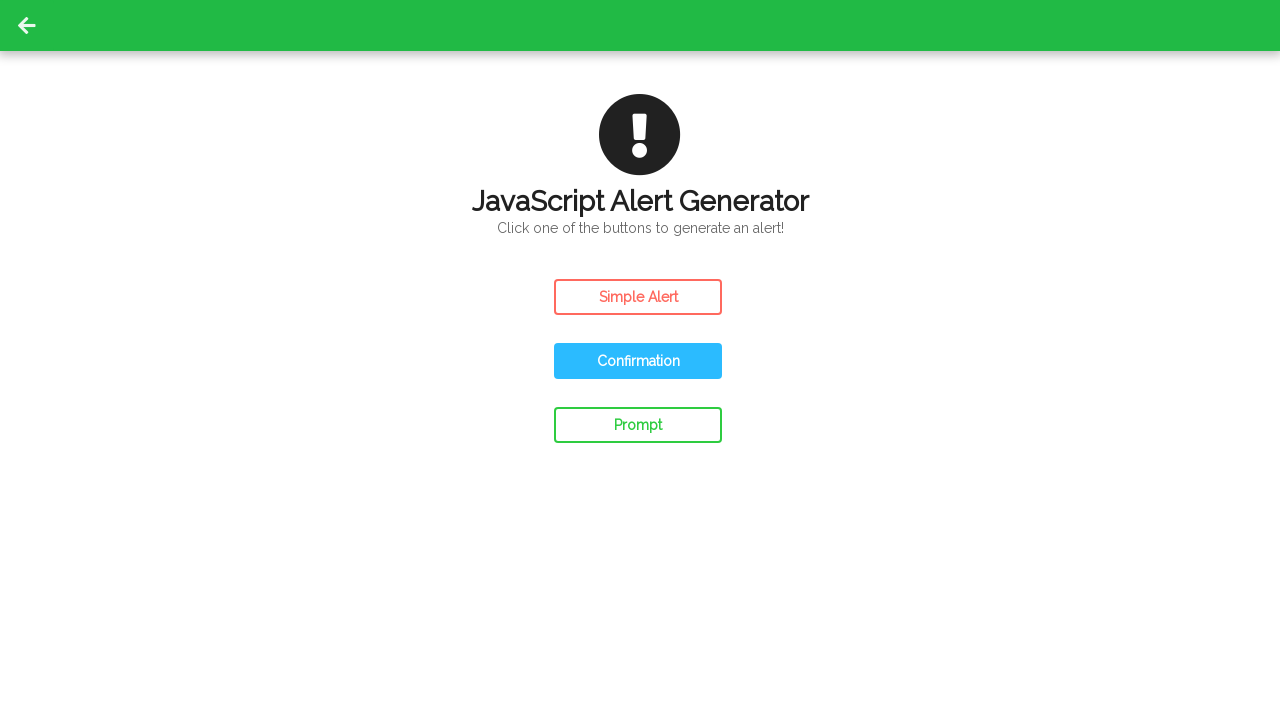

Waited 2 seconds for dialog to be processed after dismissing
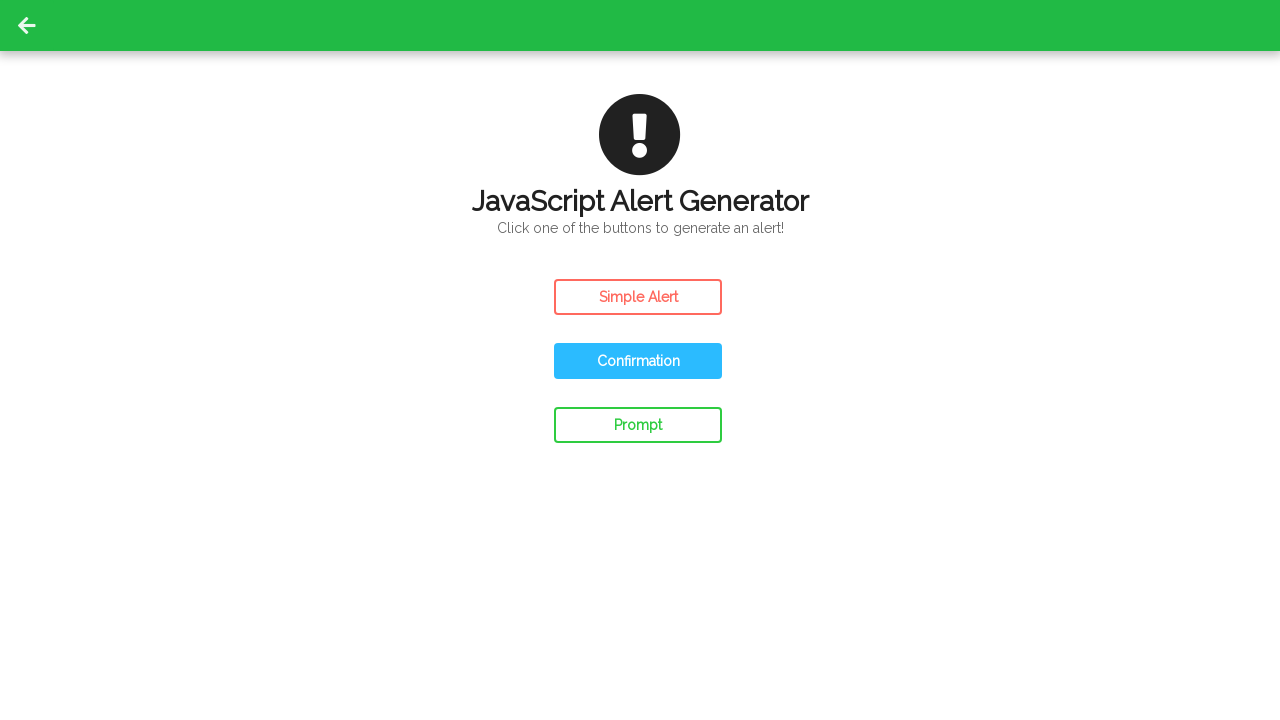

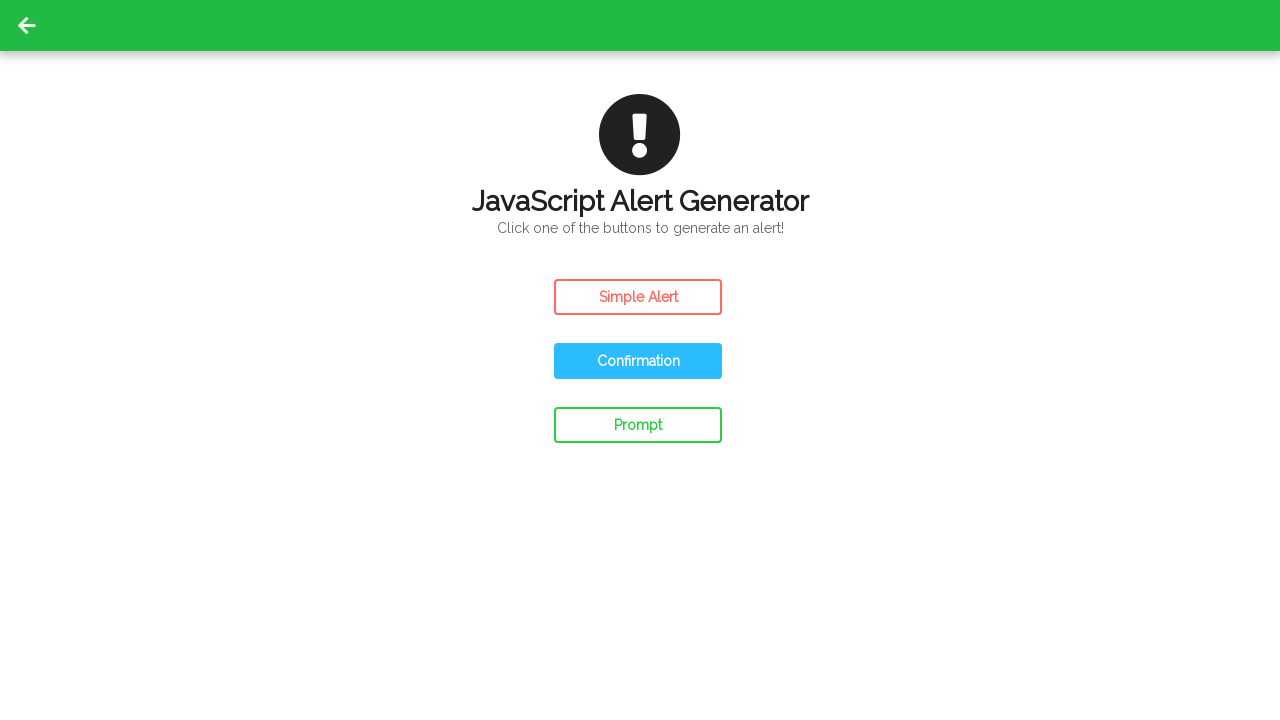